Retrieves a value from an element attribute, calculates a result using a mathematical formula, and fills a form with the calculated answer along with selecting checkbox and radio button options before submission

Starting URL: https://suninjuly.github.io/get_attribute.html

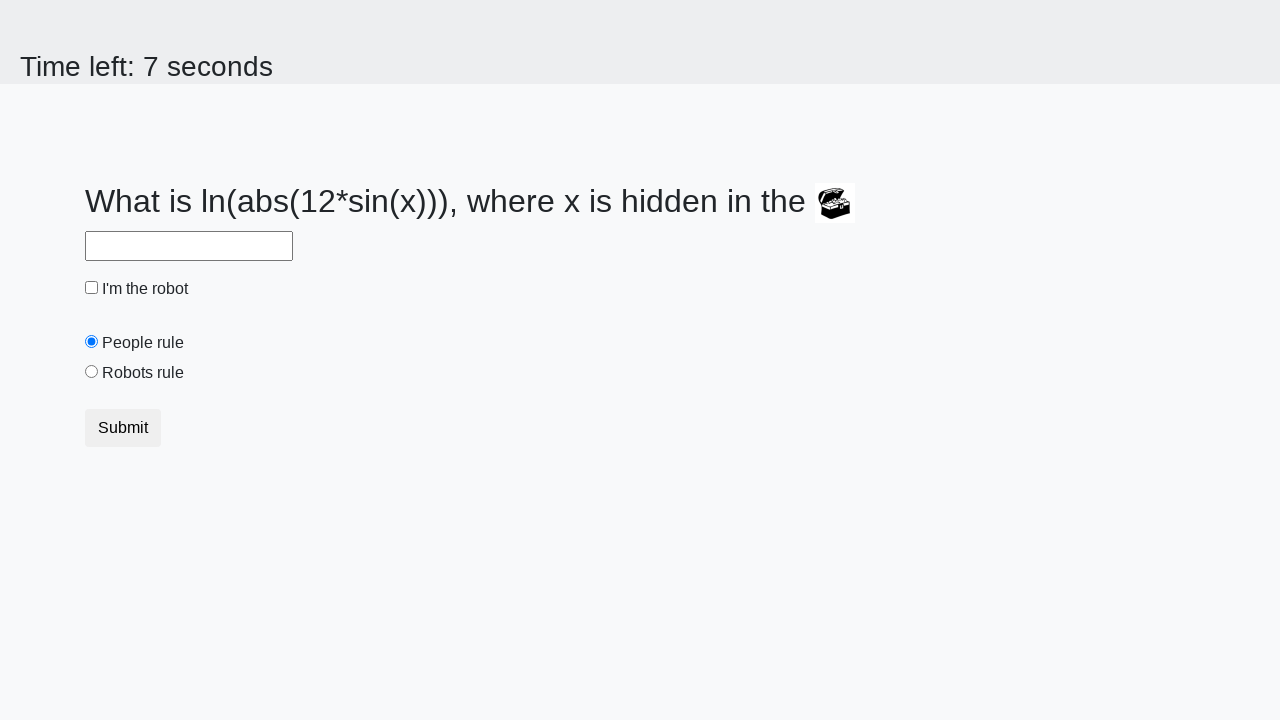

Located treasure element with valuex attribute
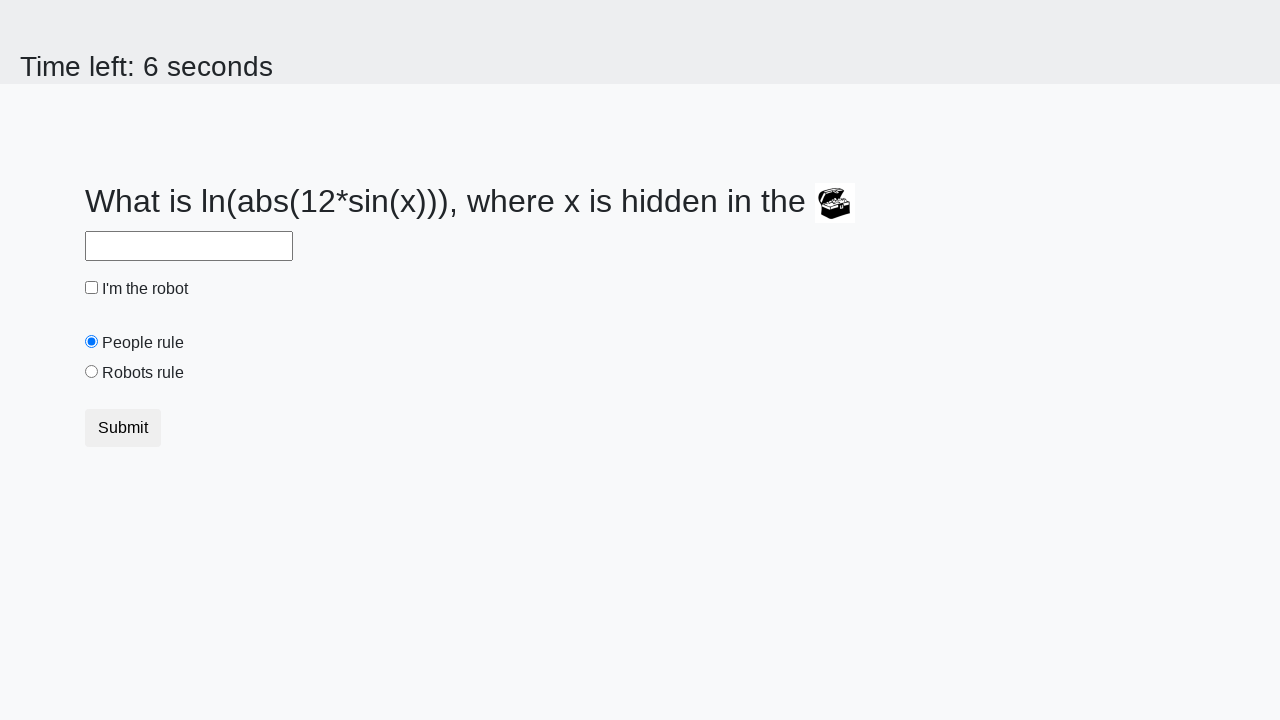

Retrieved valuex attribute from treasure element: 986
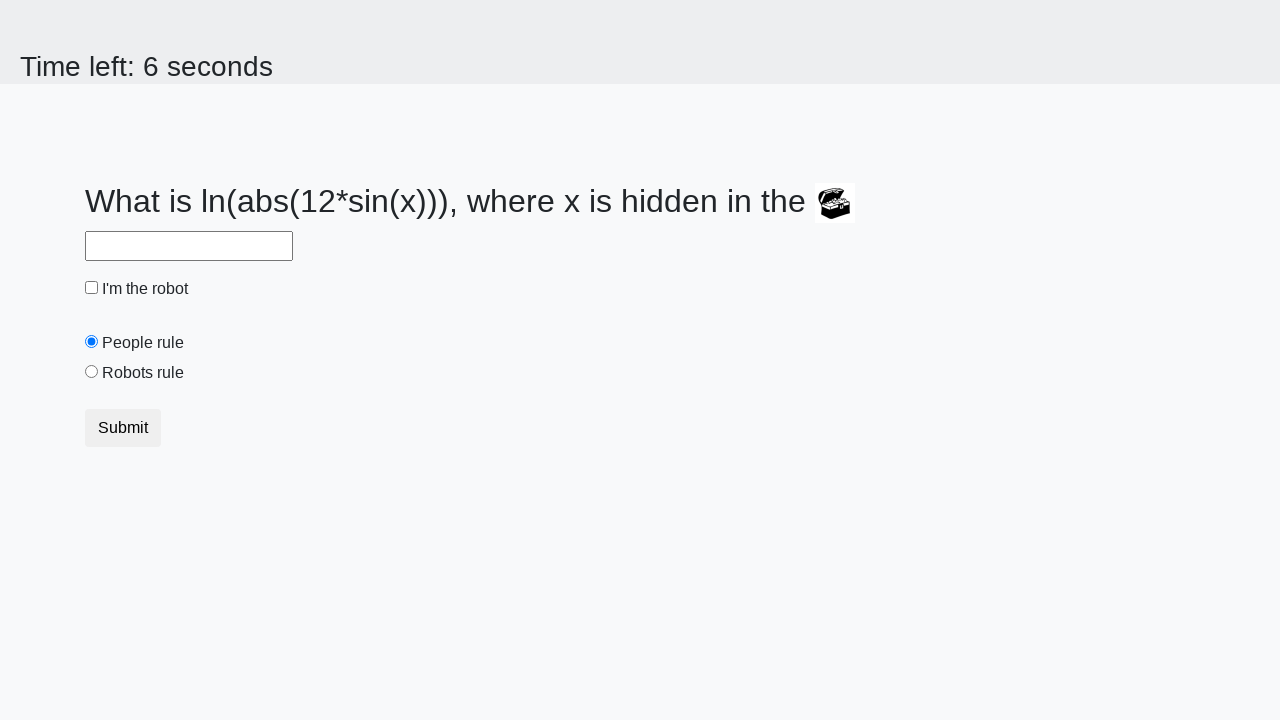

Calculated answer using mathematical formula: 1.6730471953320816
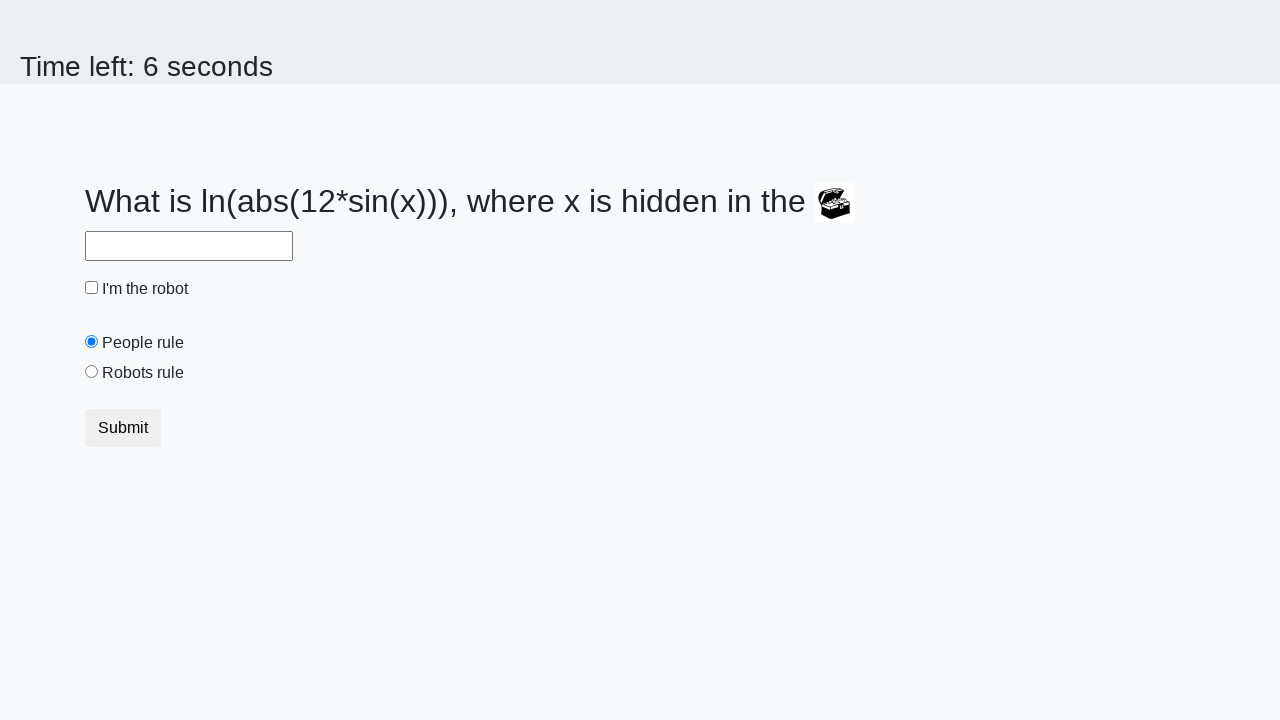

Filled input field with calculated answer: 1.6730471953320816 on input
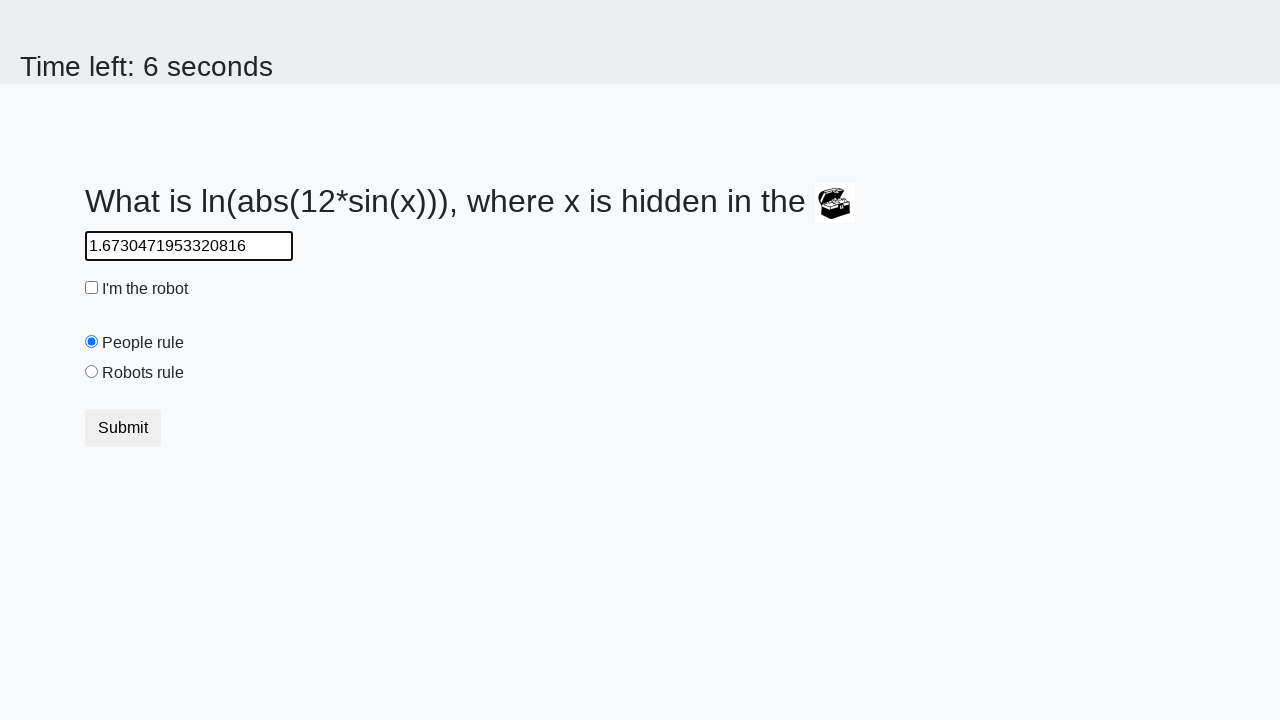

Clicked robot checkbox at (92, 288) on input#robotCheckbox
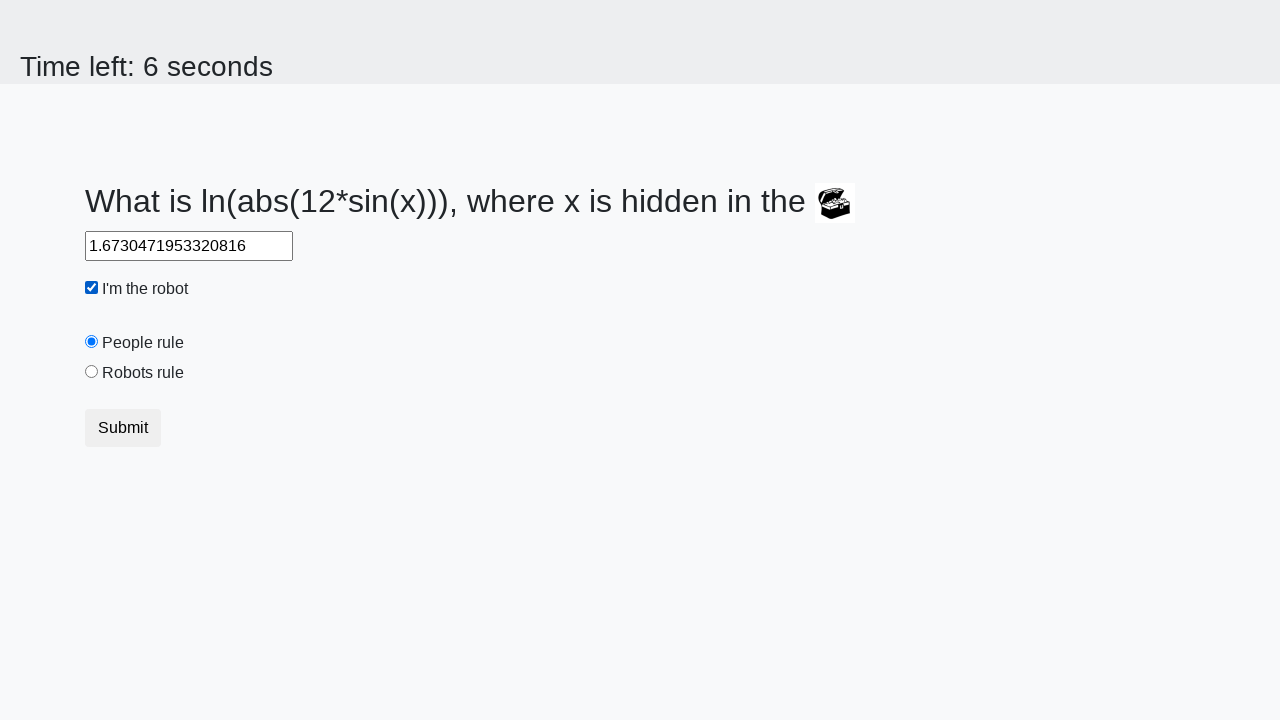

Clicked robots rule radio button at (92, 372) on input#robotsRule
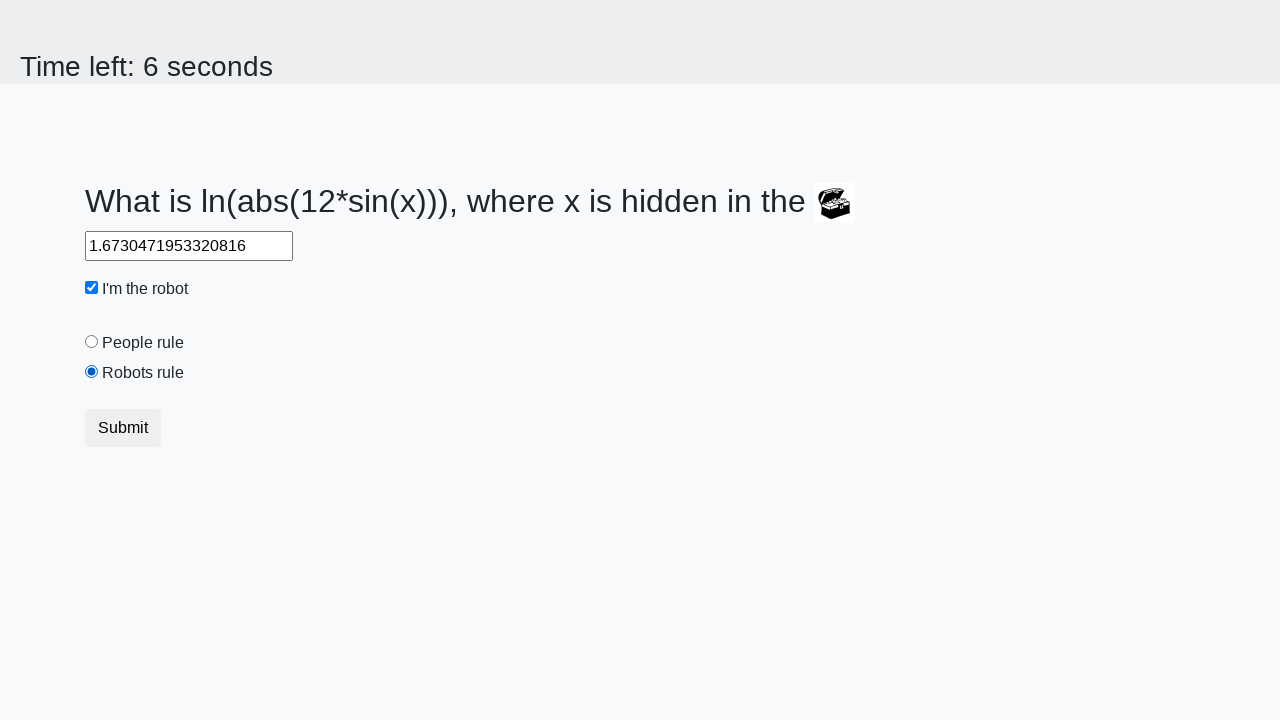

Clicked submit button to submit form at (123, 428) on button
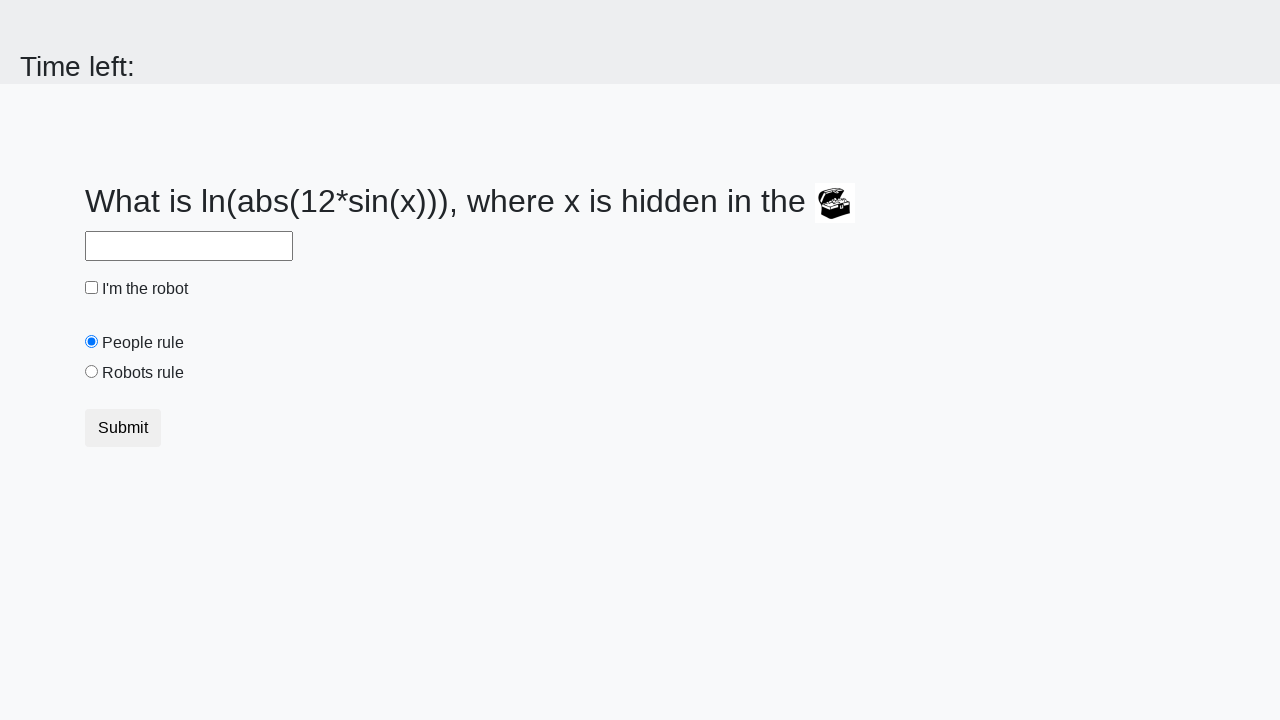

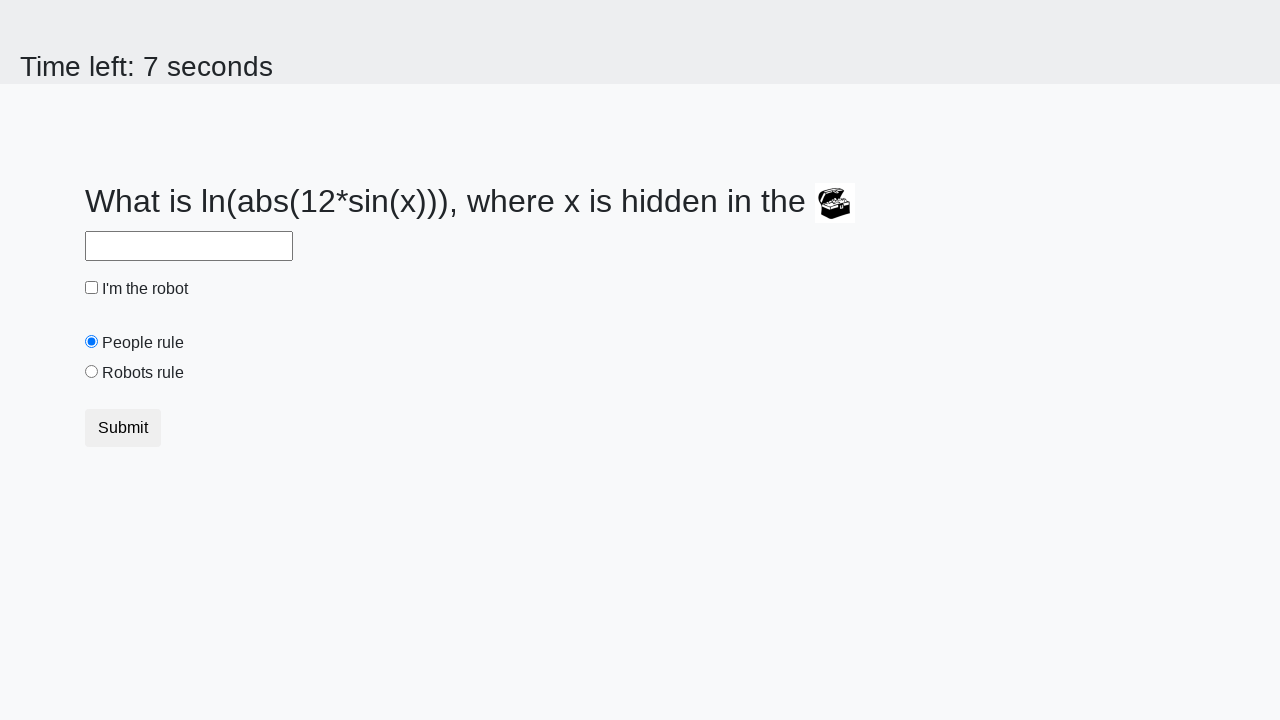